Navigates to the Selenium website, maximizes the browser window, and verifies that the page title contains "Selenium"

Starting URL: https://selenium.dev/

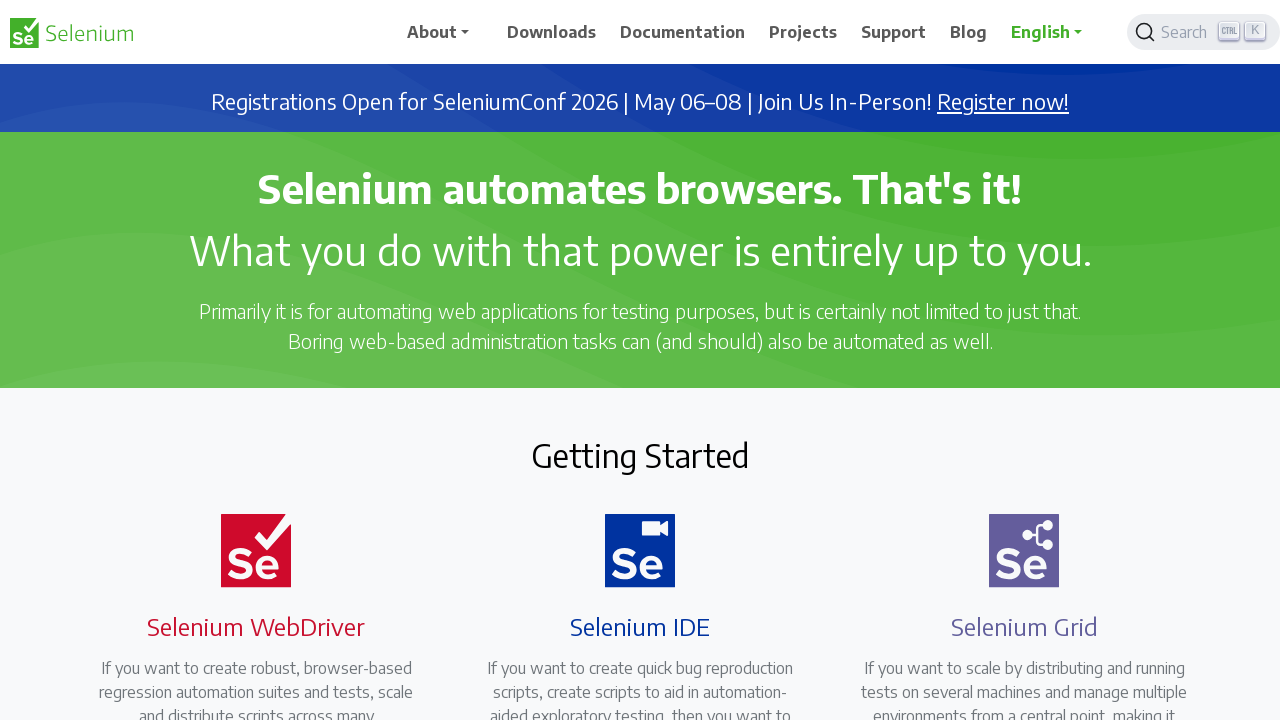

Navigated to https://selenium.dev/
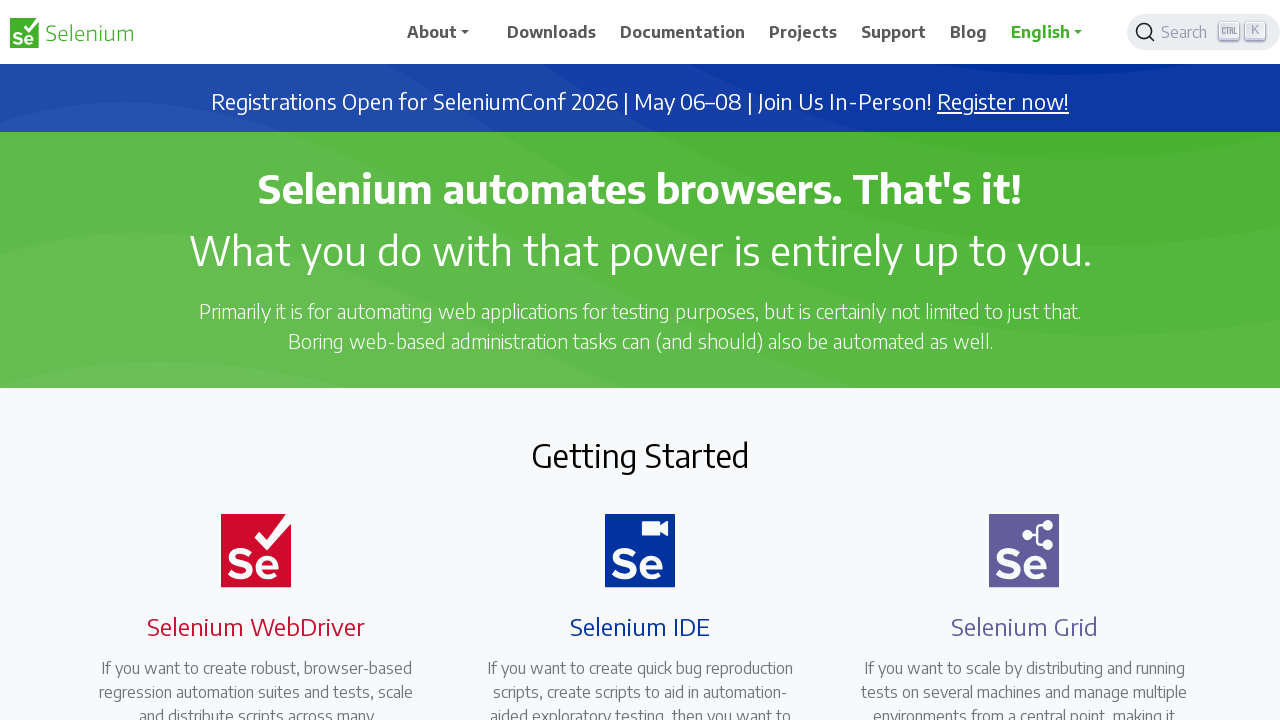

Maximized browser window to 1920x1080
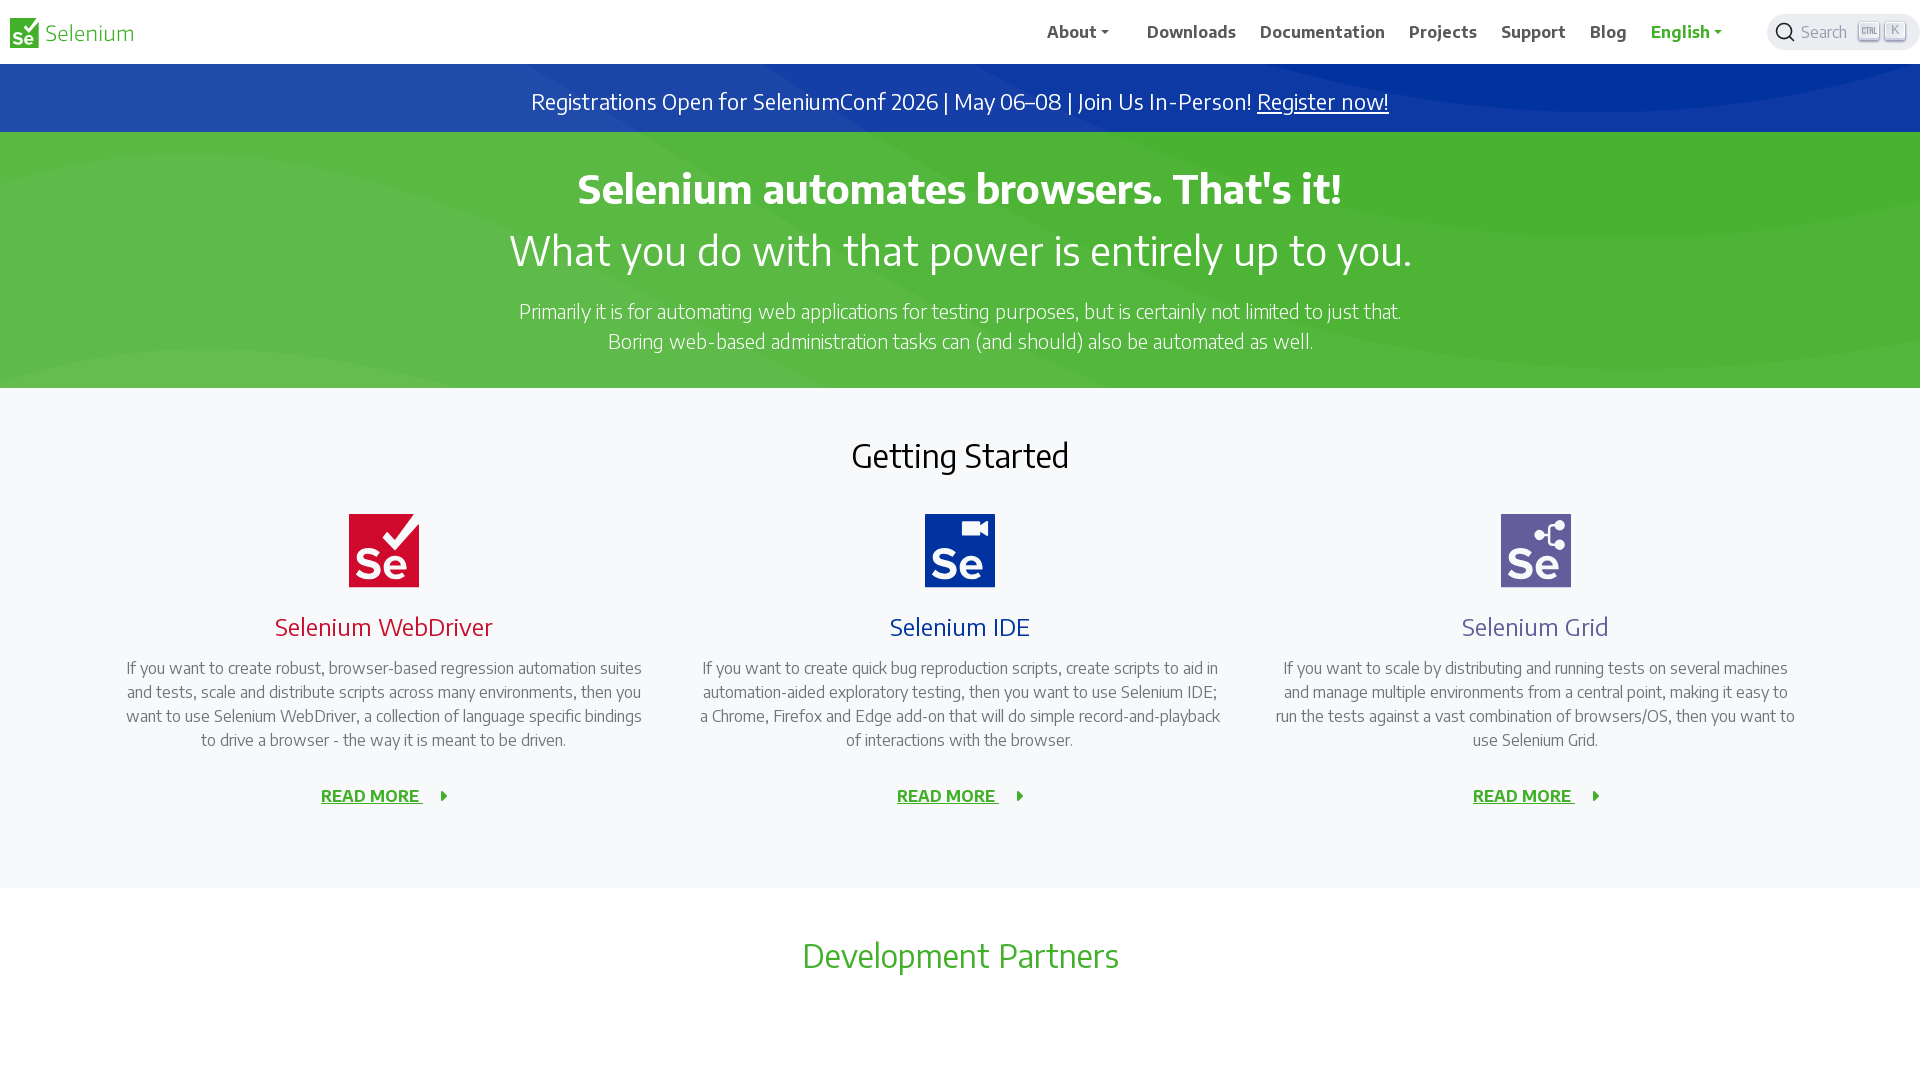

Verified that page title contains 'Selenium'
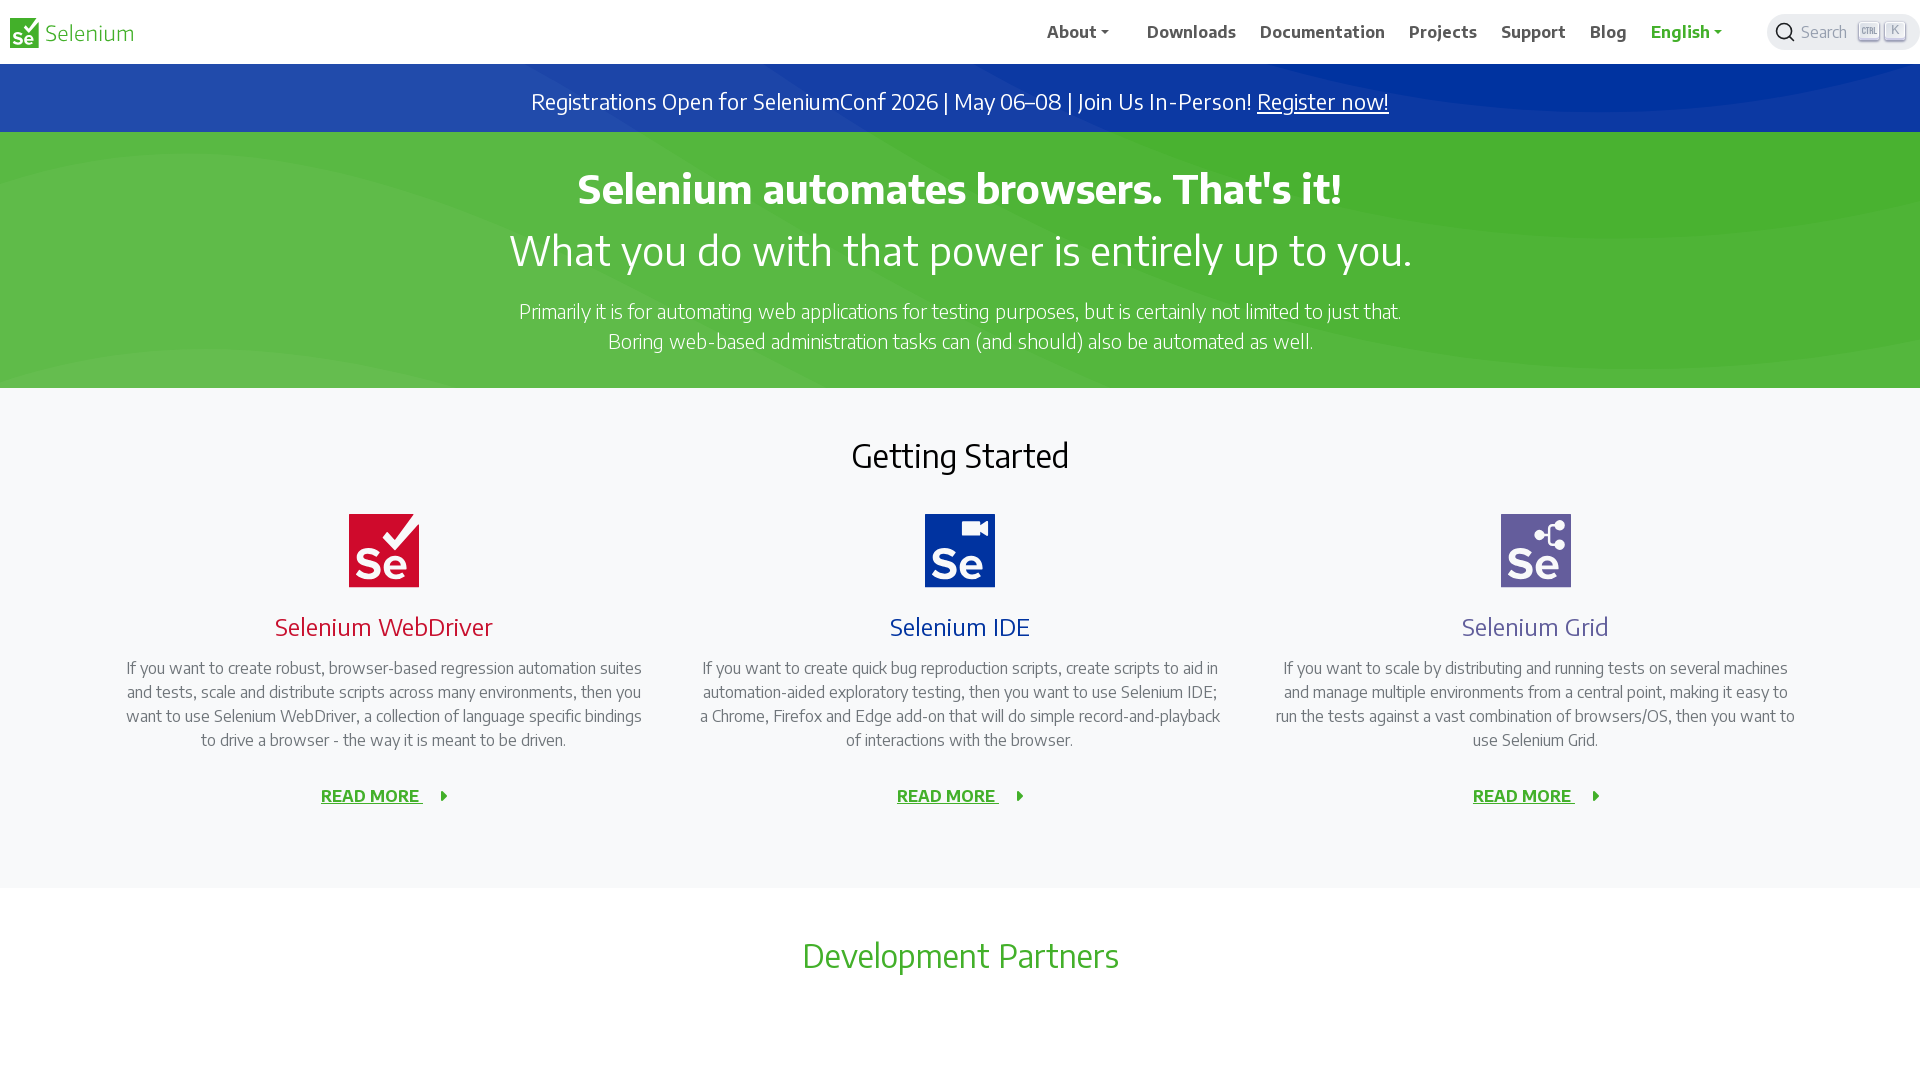

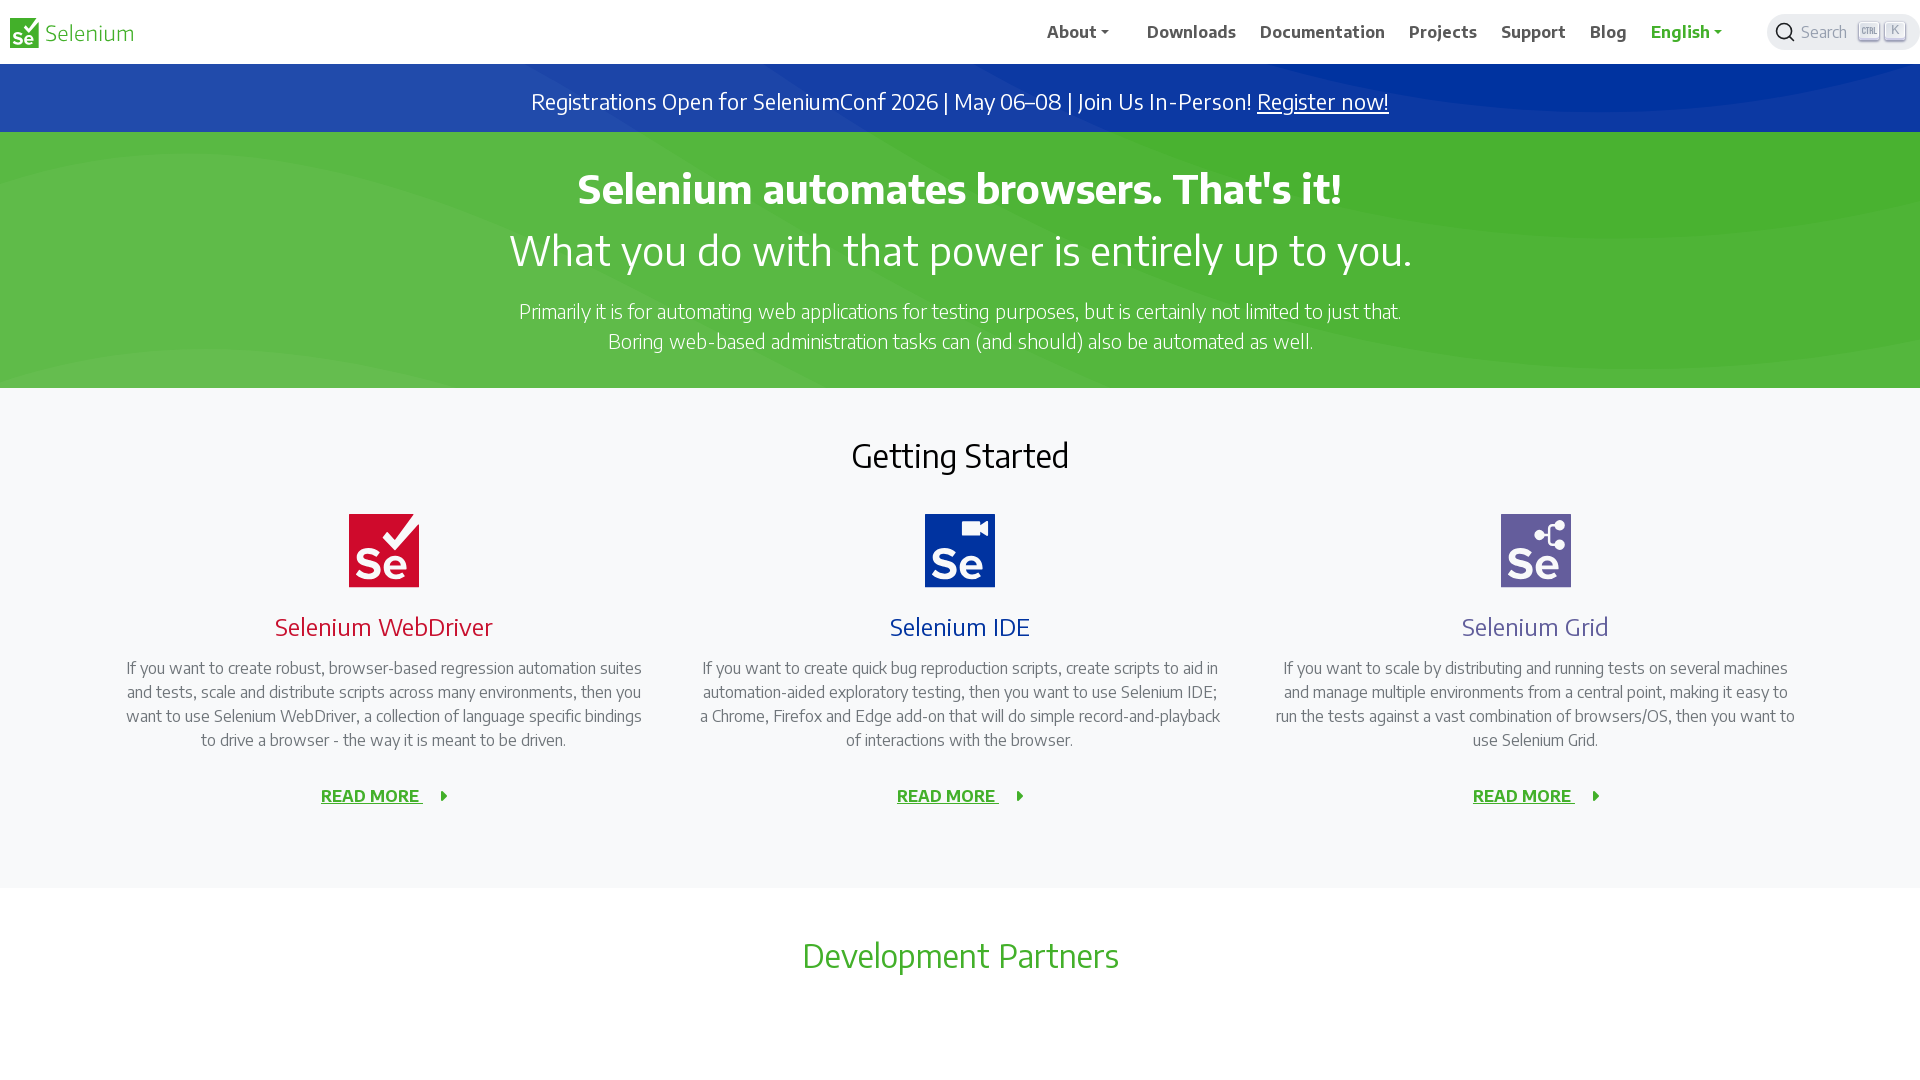